Tests JavaScript alert handling on W3Schools Try It editor by triggering an alert and accepting it

Starting URL: http://www.w3schools.com/js/tryit.asp?filename=tryjs_alert

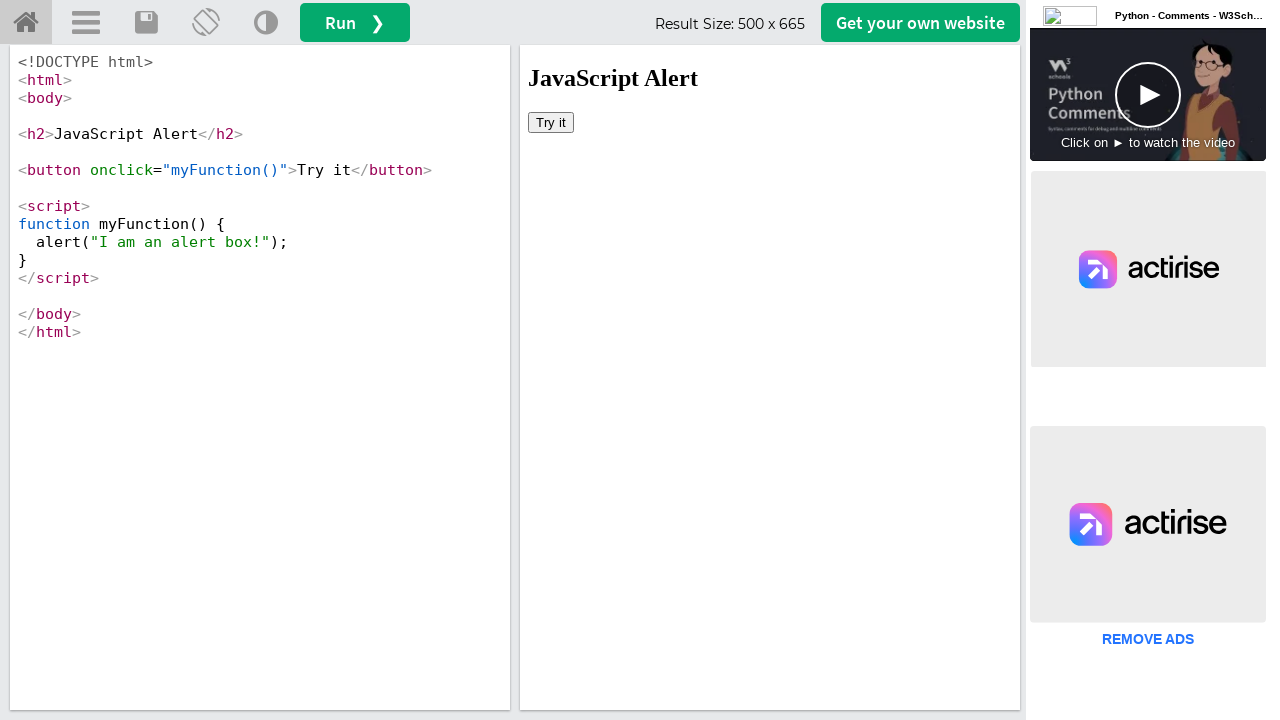

Located iframe with ID 'iframeResult' containing the Try it button
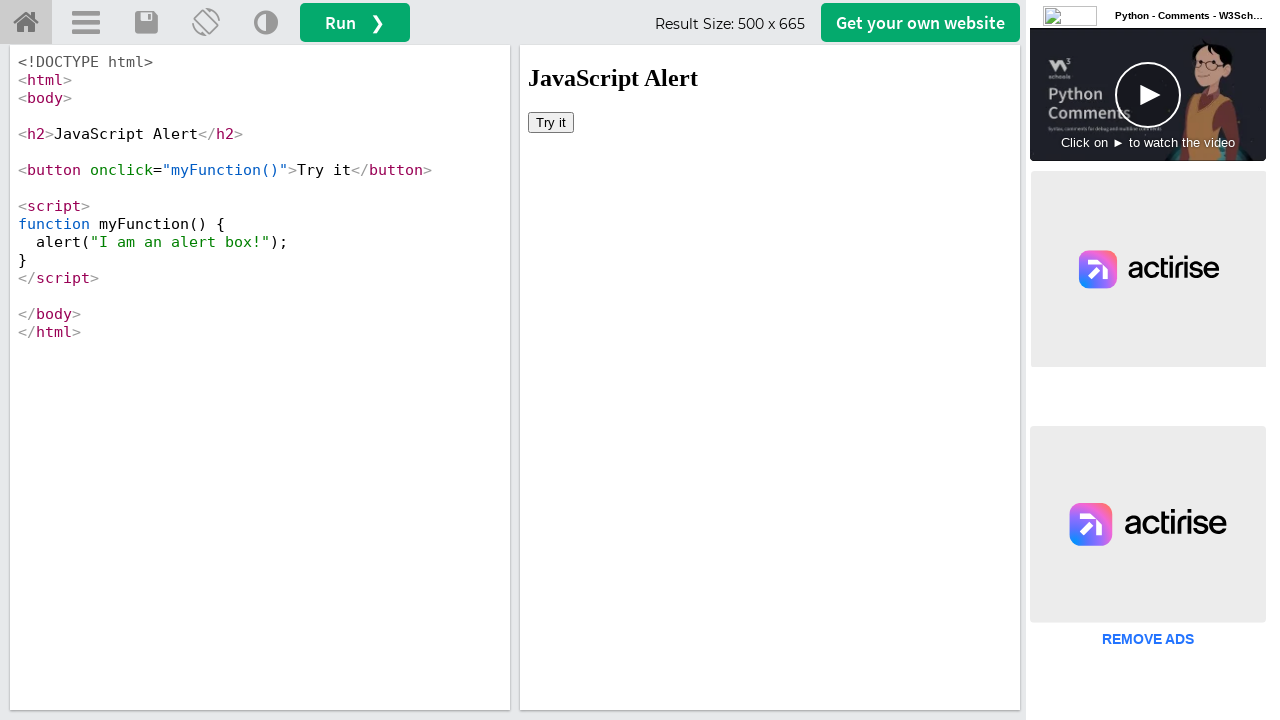

Clicked 'Try it' button inside the iframe at (551, 122) on iframe#iframeResult >> internal:control=enter-frame >> button:has-text('Try it')
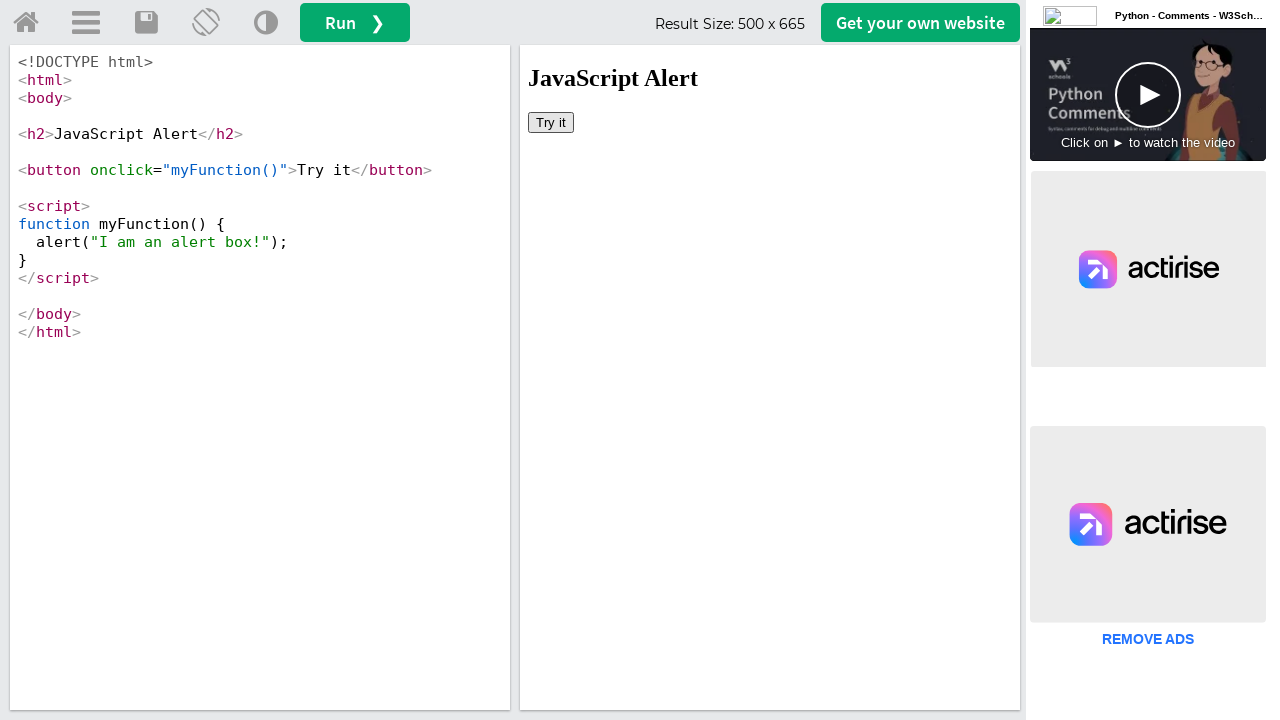

Set up alert dialog handler to accept alerts
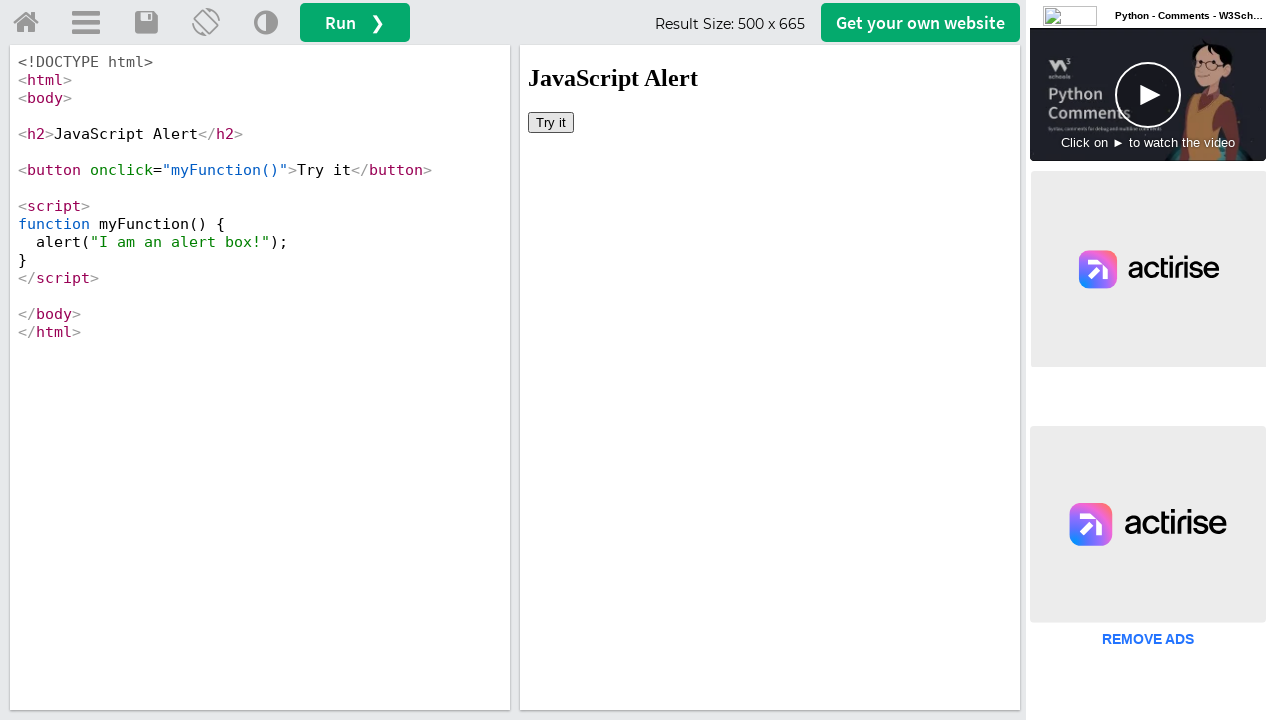

Waited 1000ms for alert to be processed
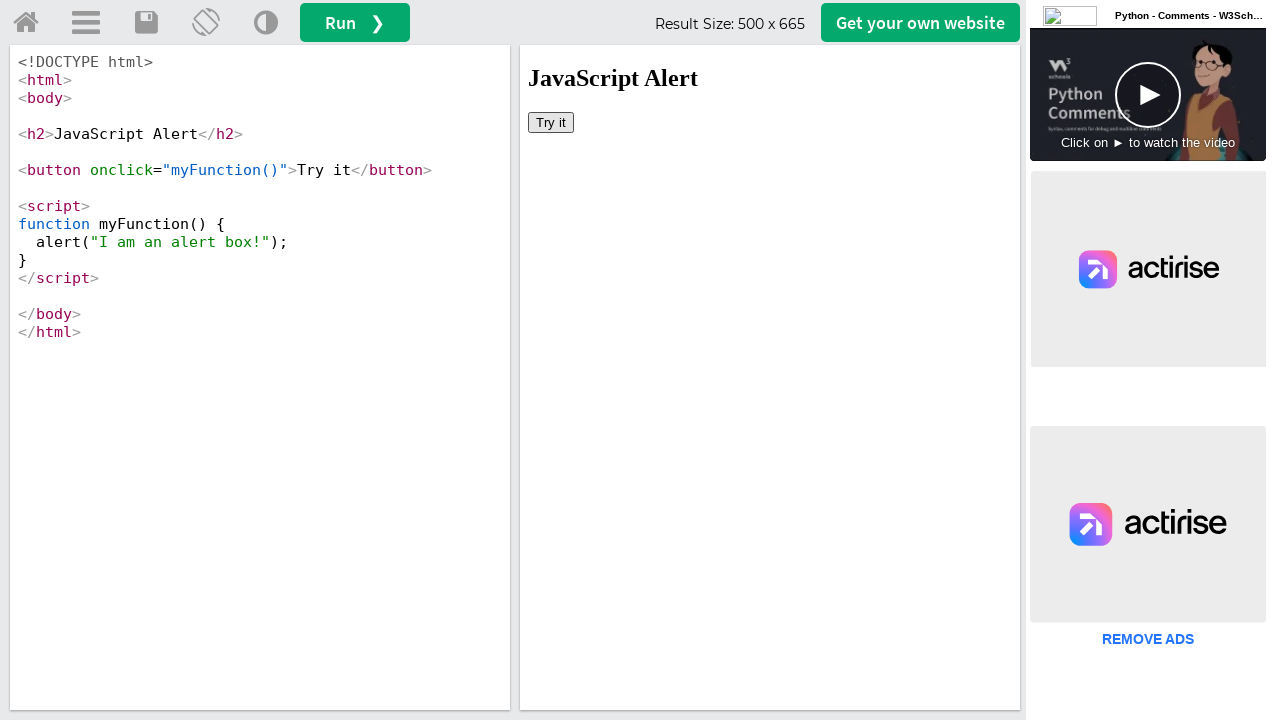

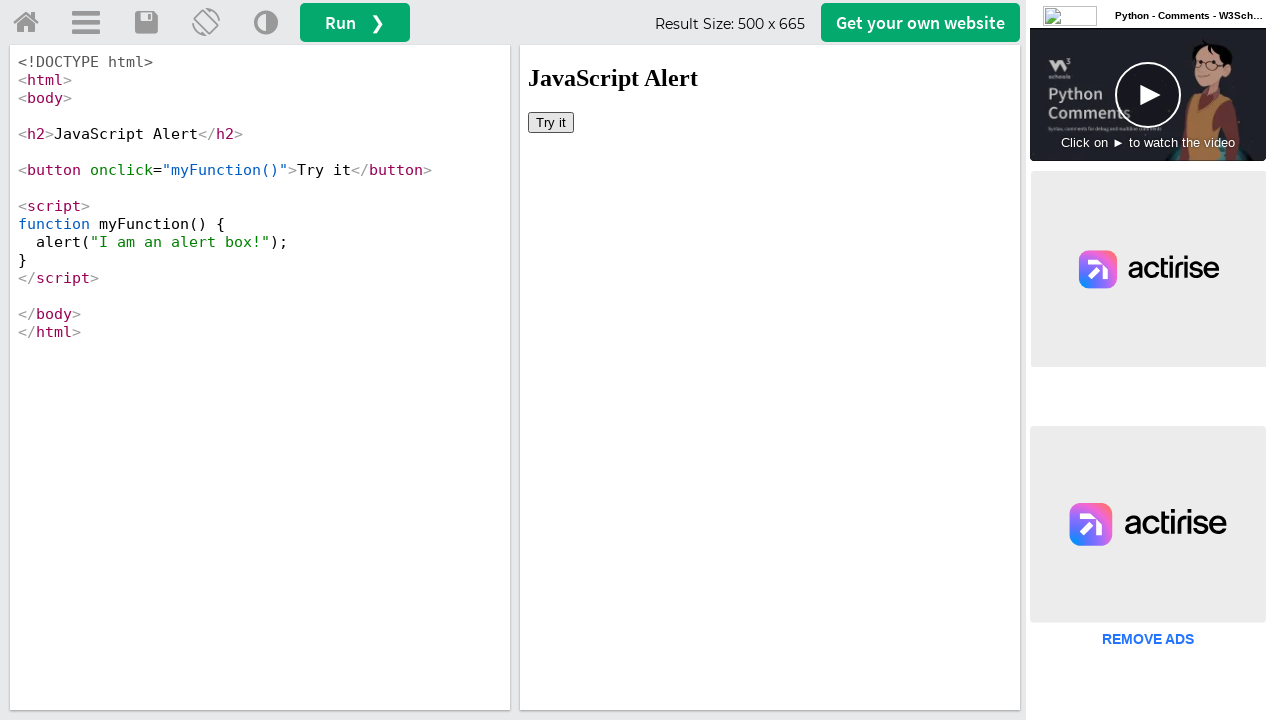